Tests text box form by filling in user information fields and submitting

Starting URL: https://demoqa.com/text-box

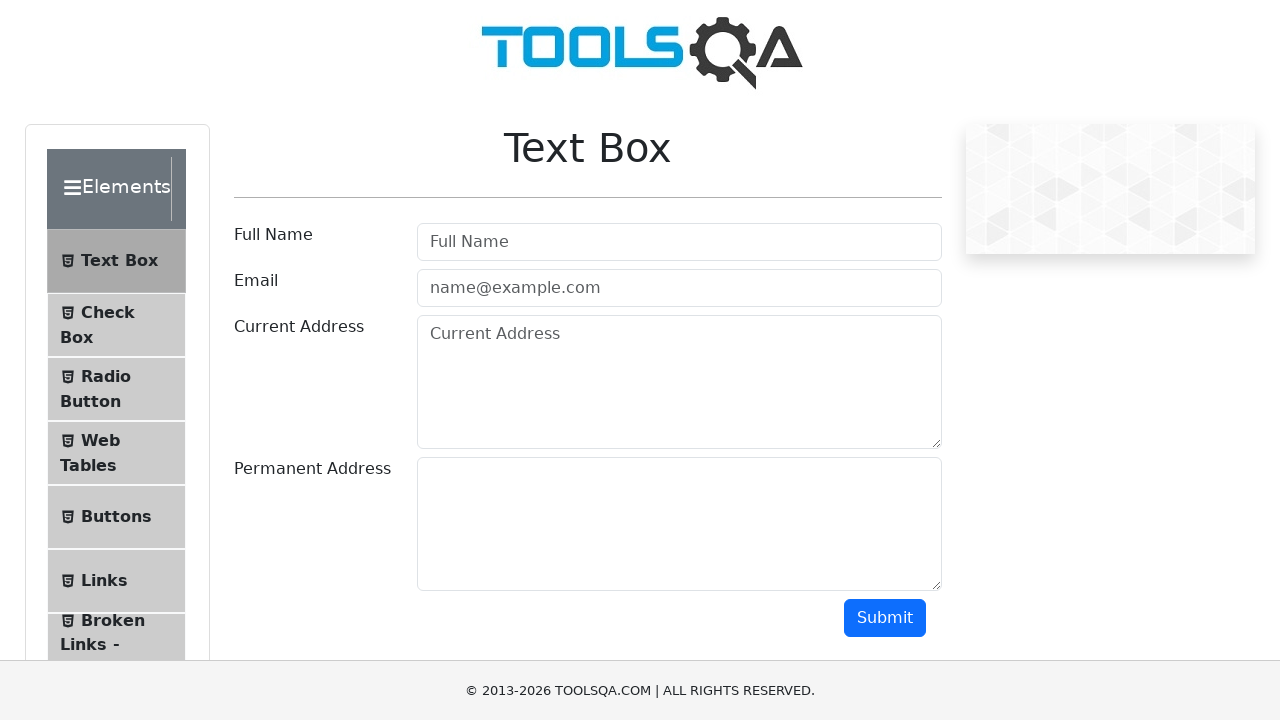

Filled in user name field with 'Bandit Papito' on input#userName
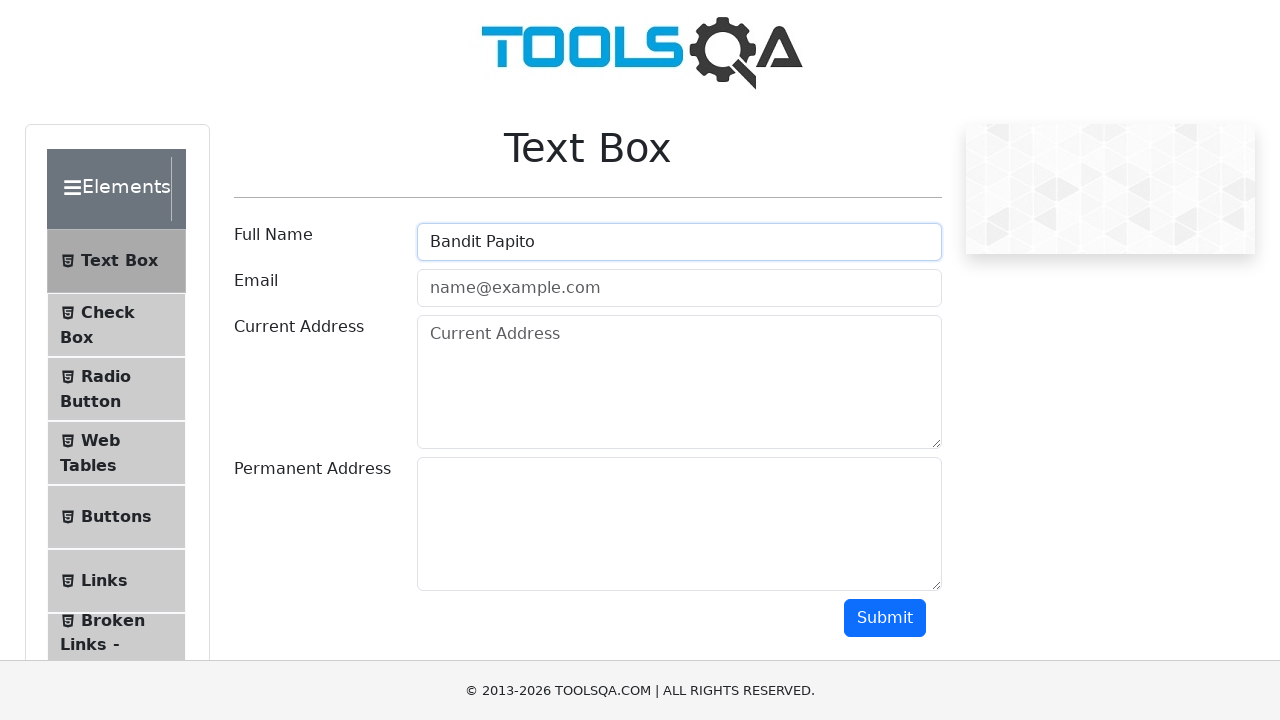

Filled in email field with 'papito@gmail.com' on input#userEmail
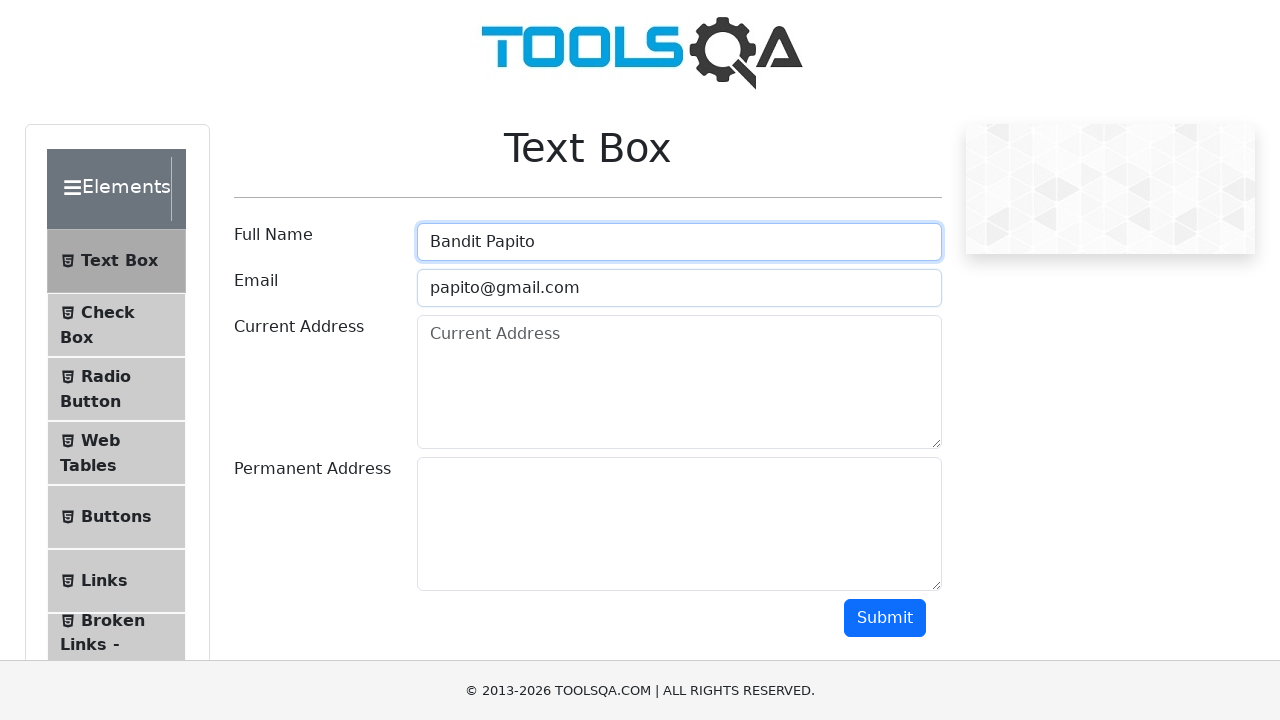

Filled in current address field with '1840 Huntington Blvd., Chicago, IL' on textarea#currentAddress
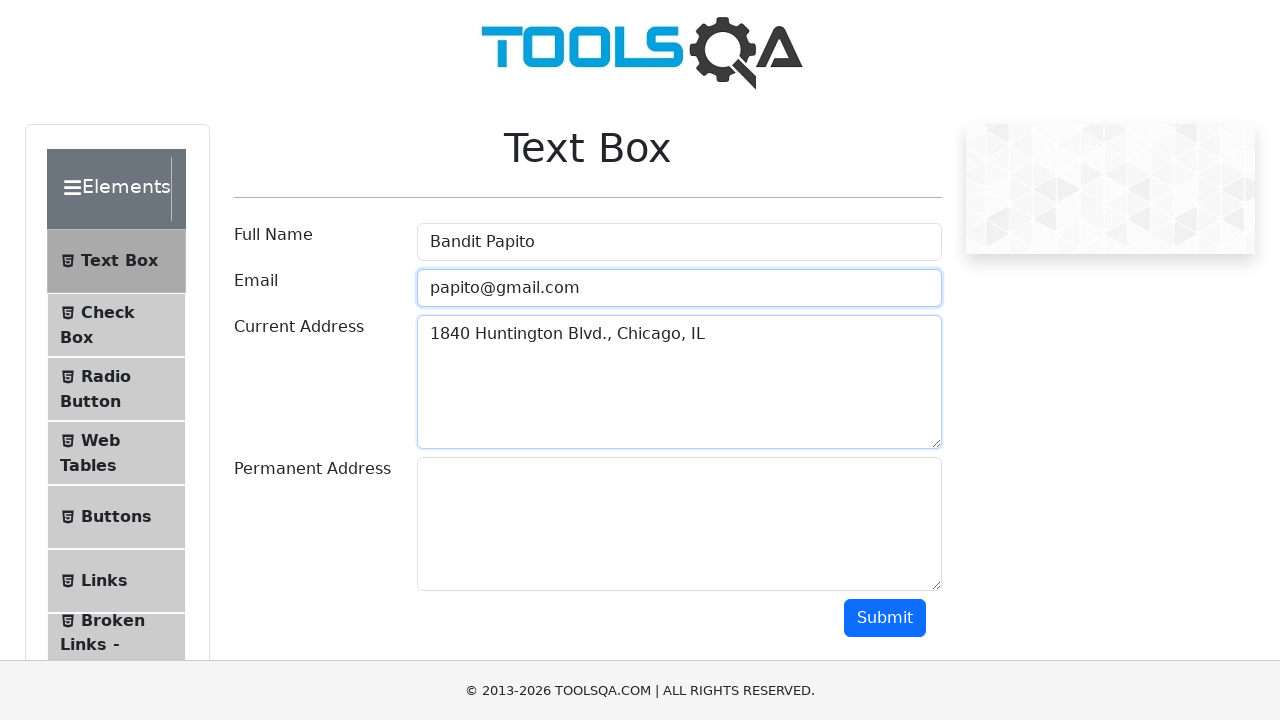

Filled in permanent address field with 'Same as current' on textarea#permanentAddress
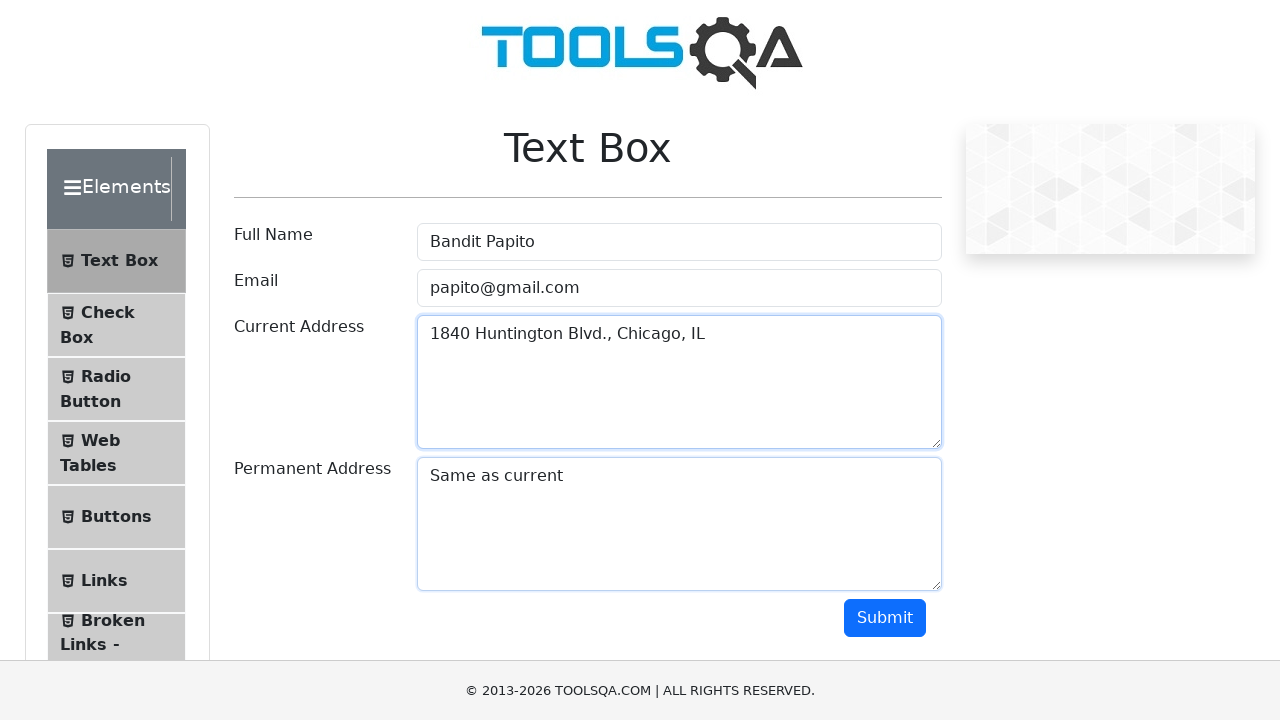

Scrolled down 400 pixels to reveal submit button
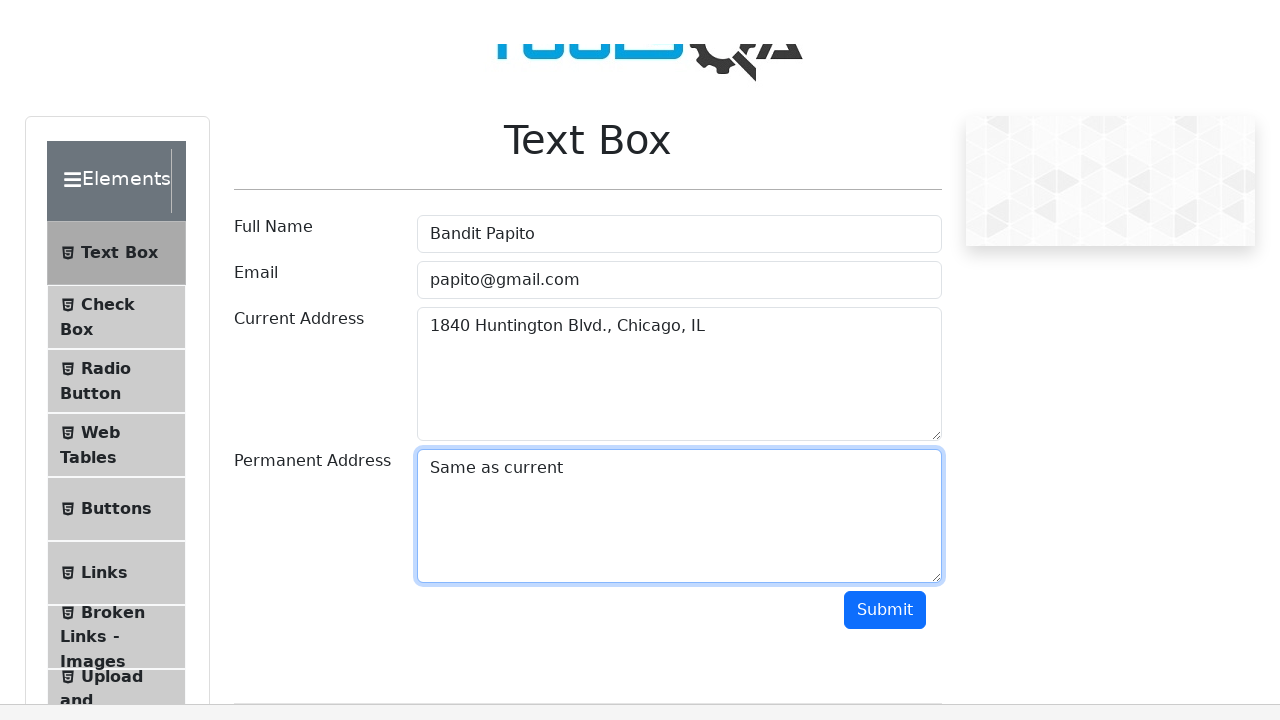

Clicked submit button to submit the form at (885, 218) on button#submit
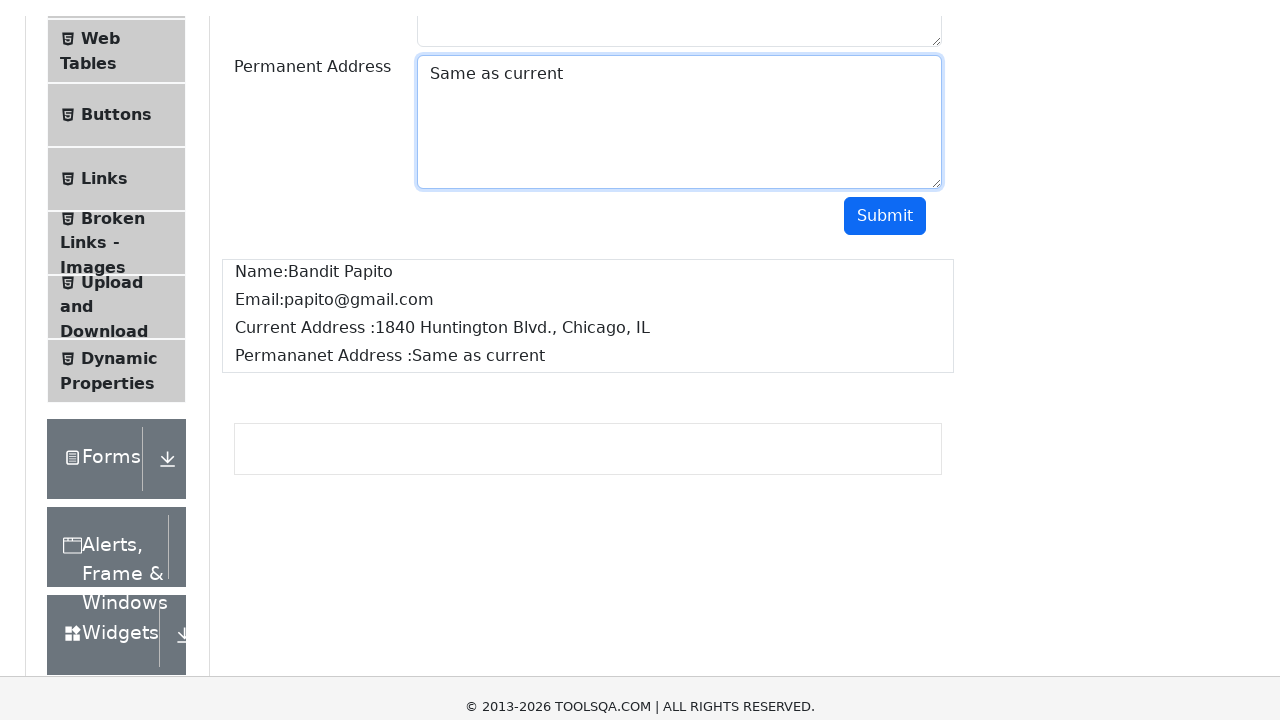

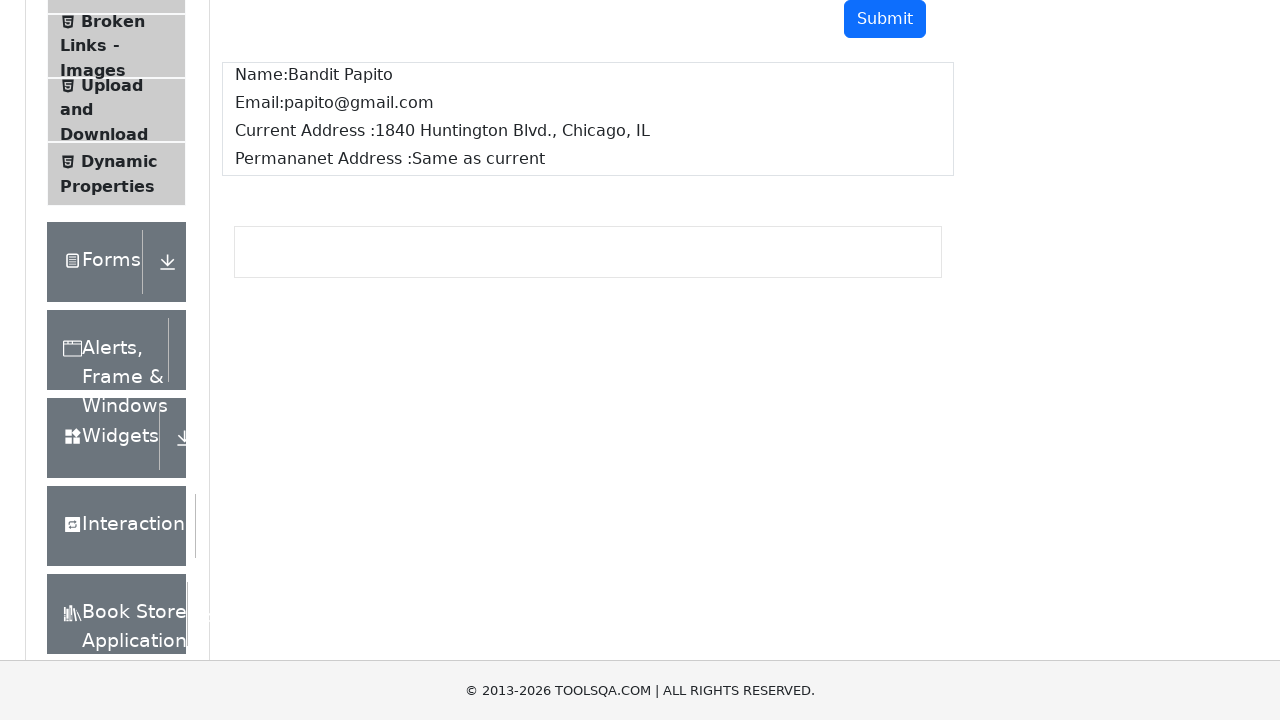